Tests double-click and right-click button interactions and verifies the corresponding messages appear

Starting URL: https://demoqa.com/buttons

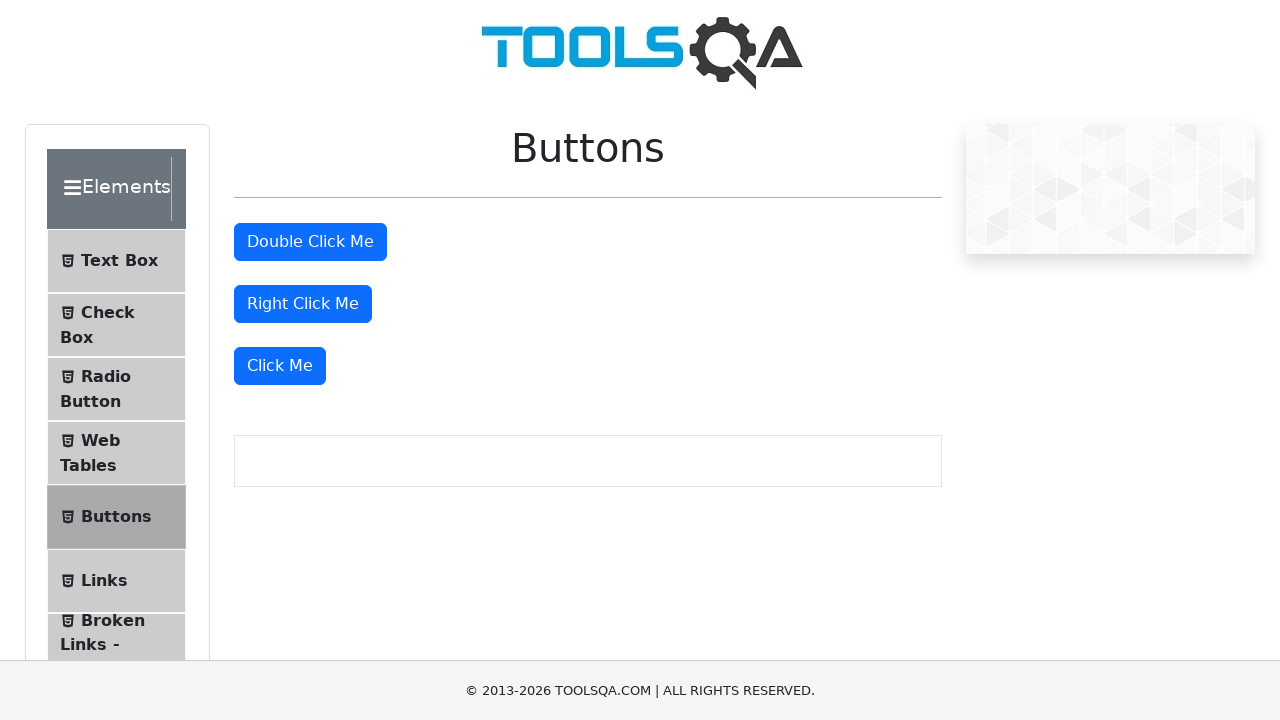

Double-clicked the 'Double Click Me' button at (310, 242) on xpath=//button[text()='Double Click Me']
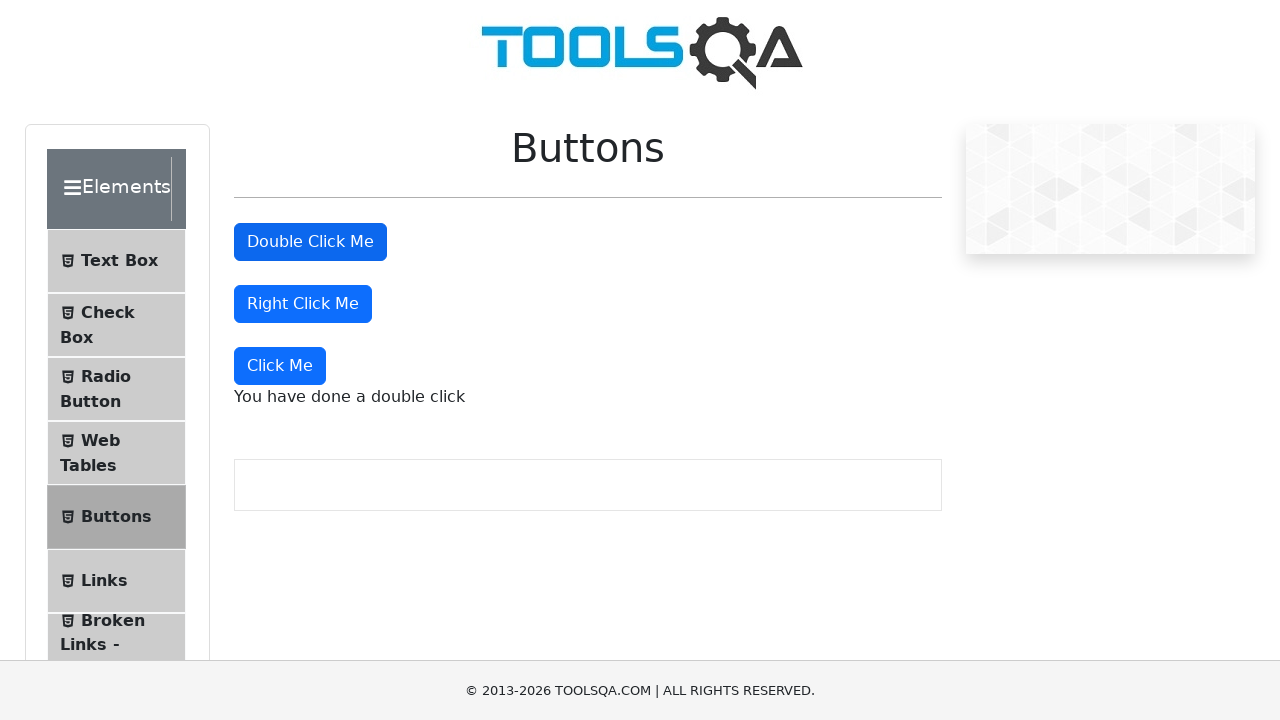

Verified double click message appeared
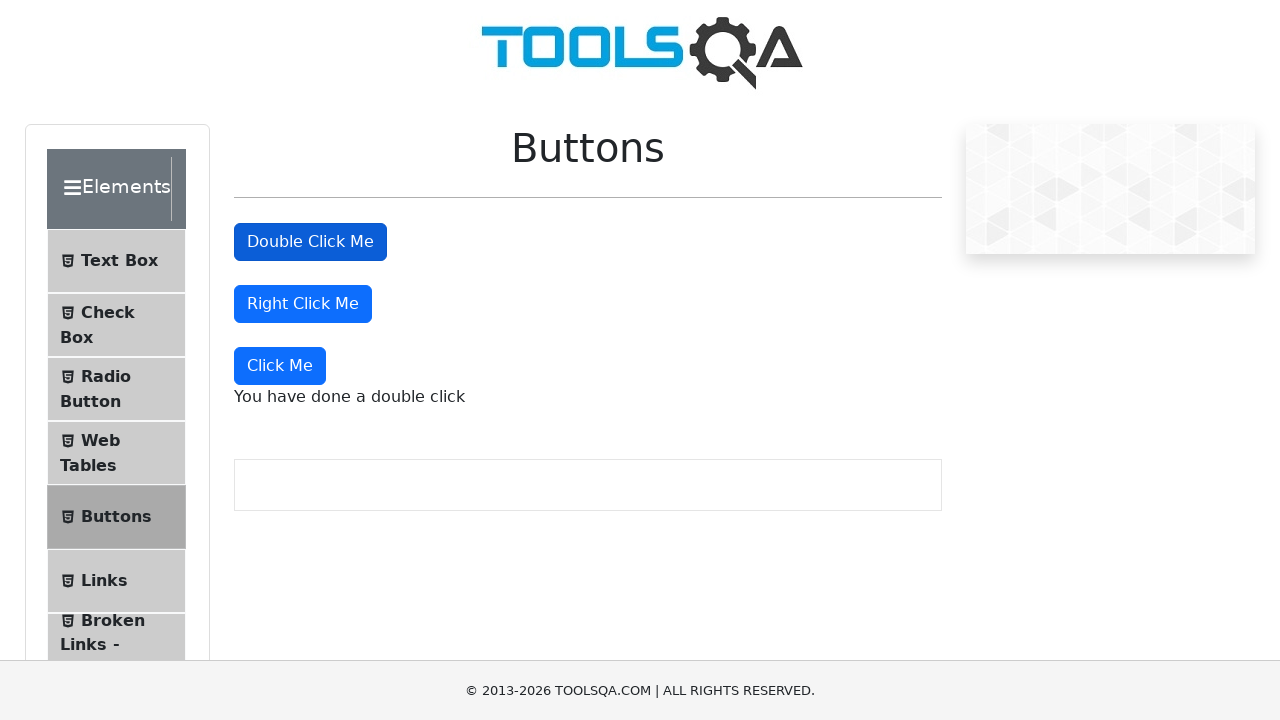

Right-clicked the 'Right Click Me' button at (303, 304) on xpath=//button[text()='Right Click Me']
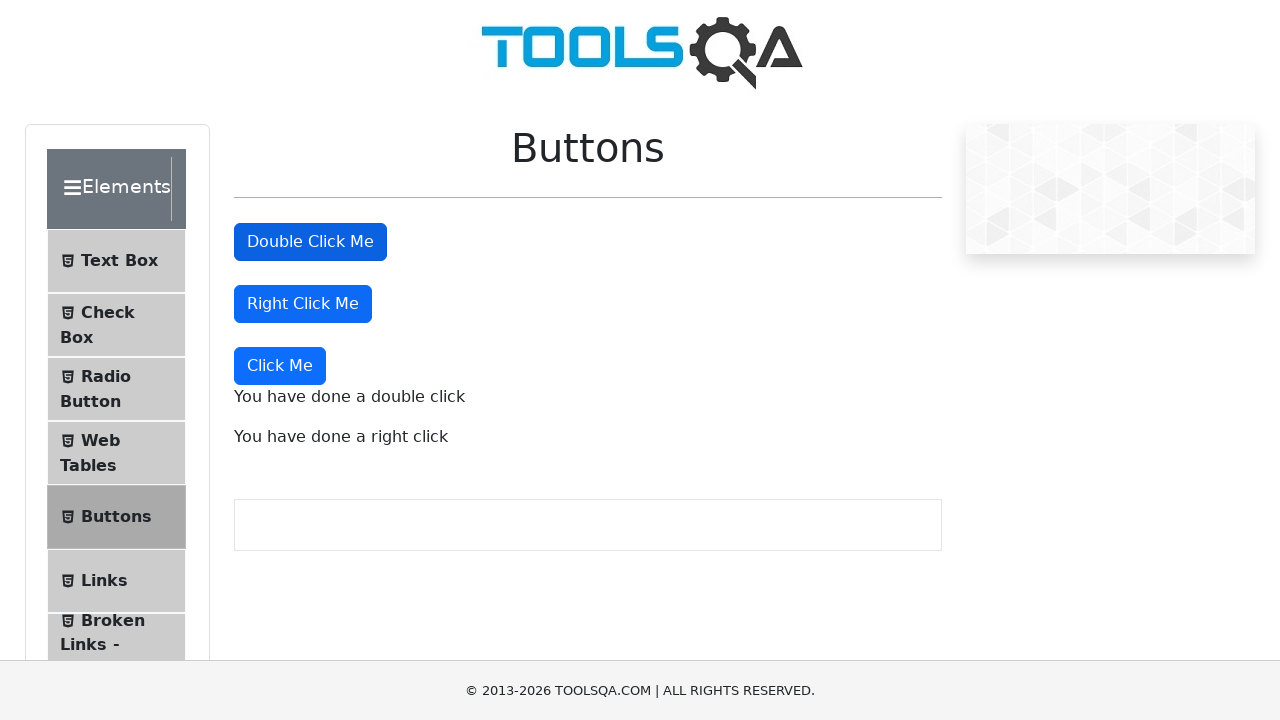

Verified right click message appeared
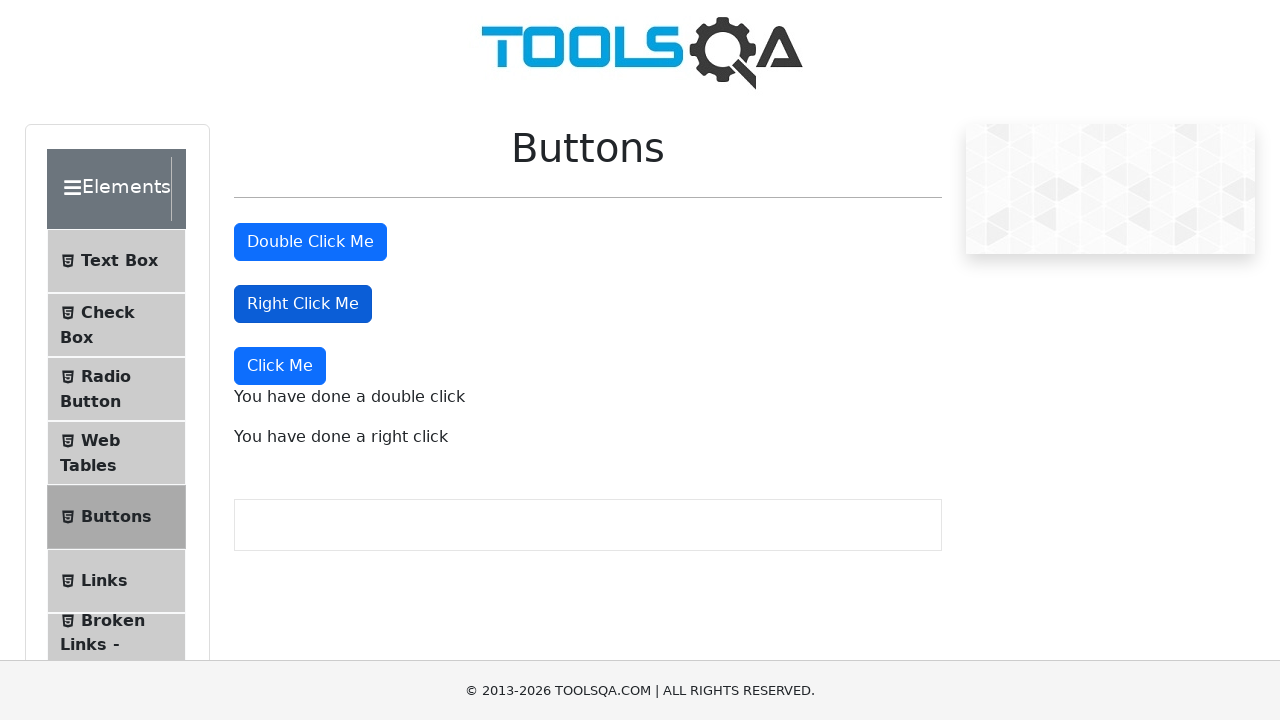

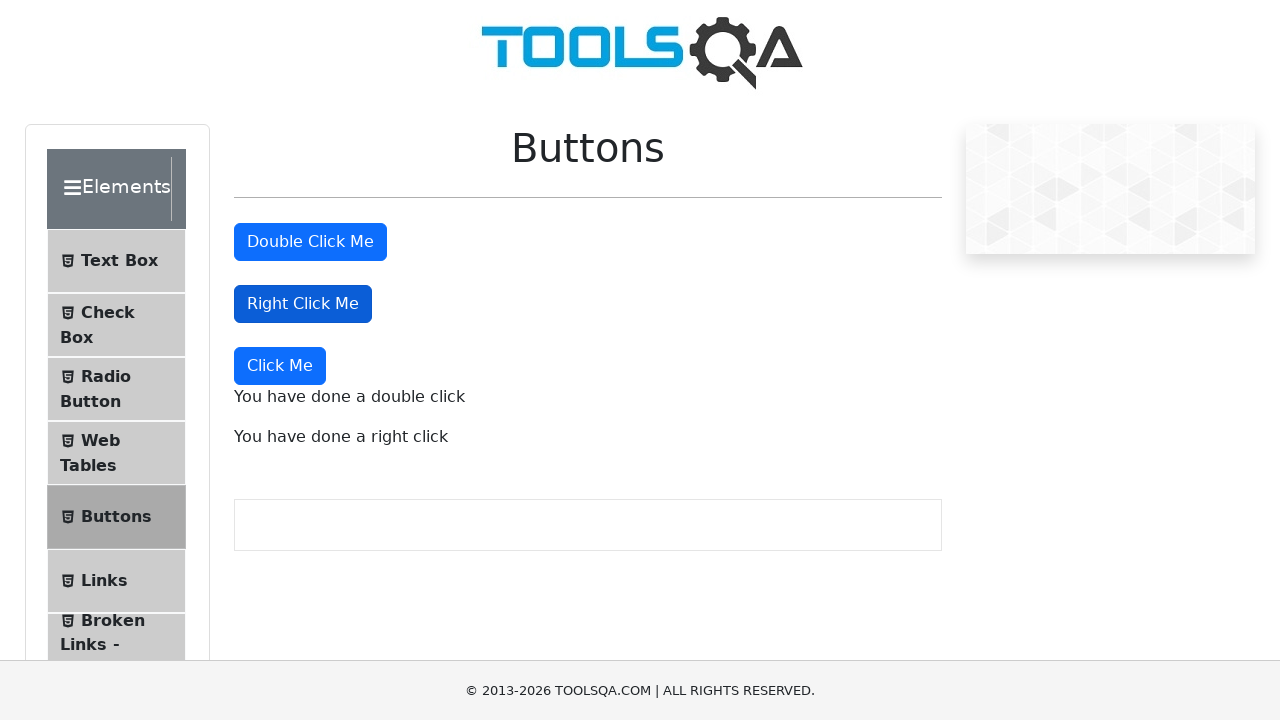